Tests that Clear completed button is hidden when no items are completed

Starting URL: https://demo.playwright.dev/todomvc

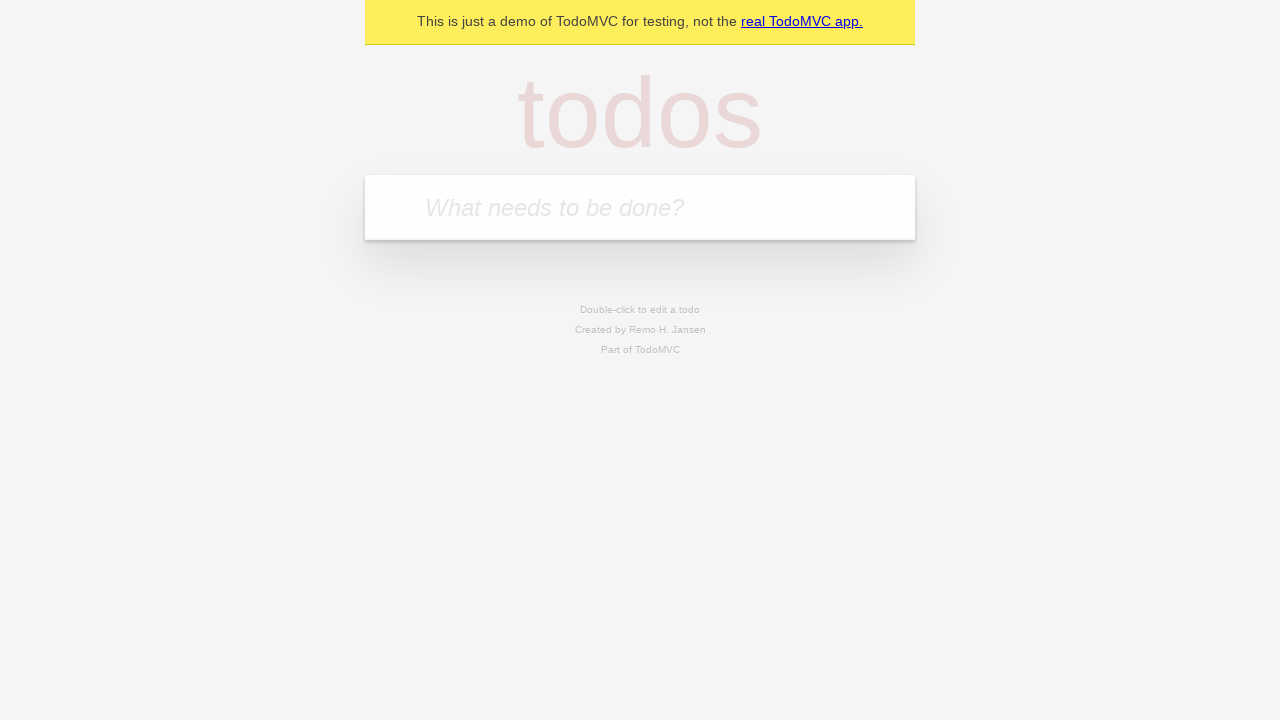

Navigated to TodoMVC demo page
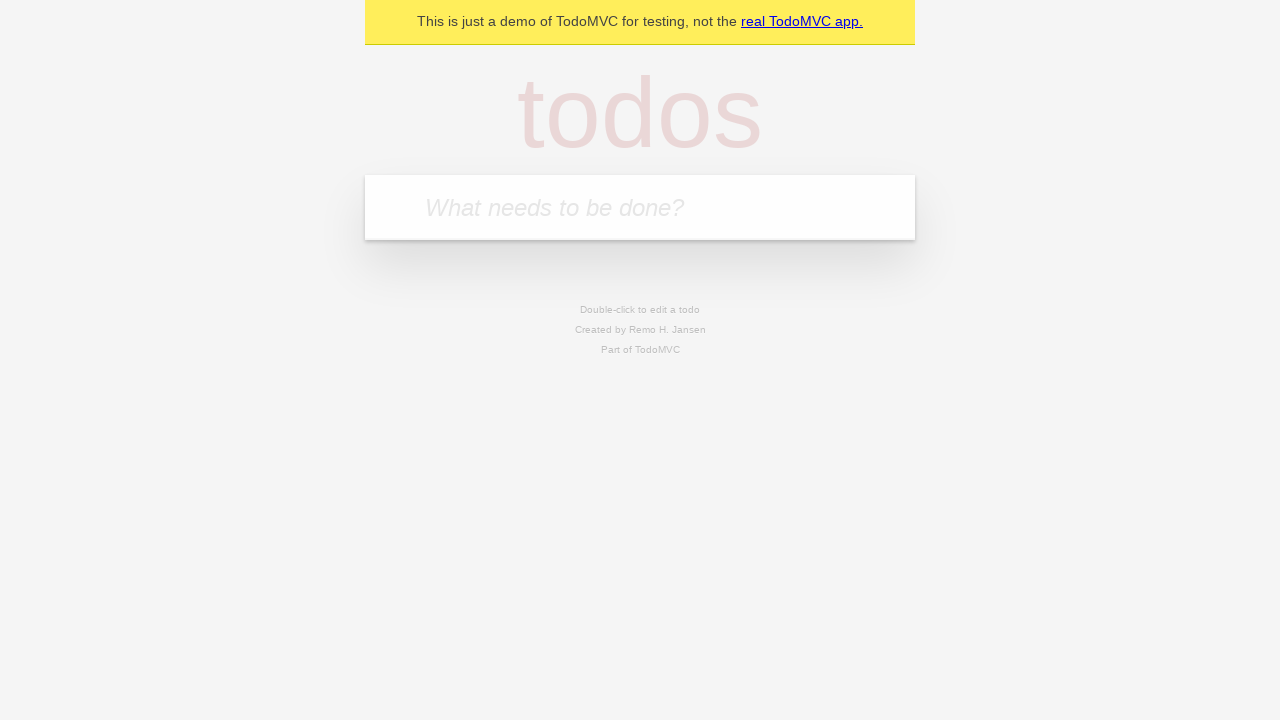

Located the 'What needs to be done?' input field
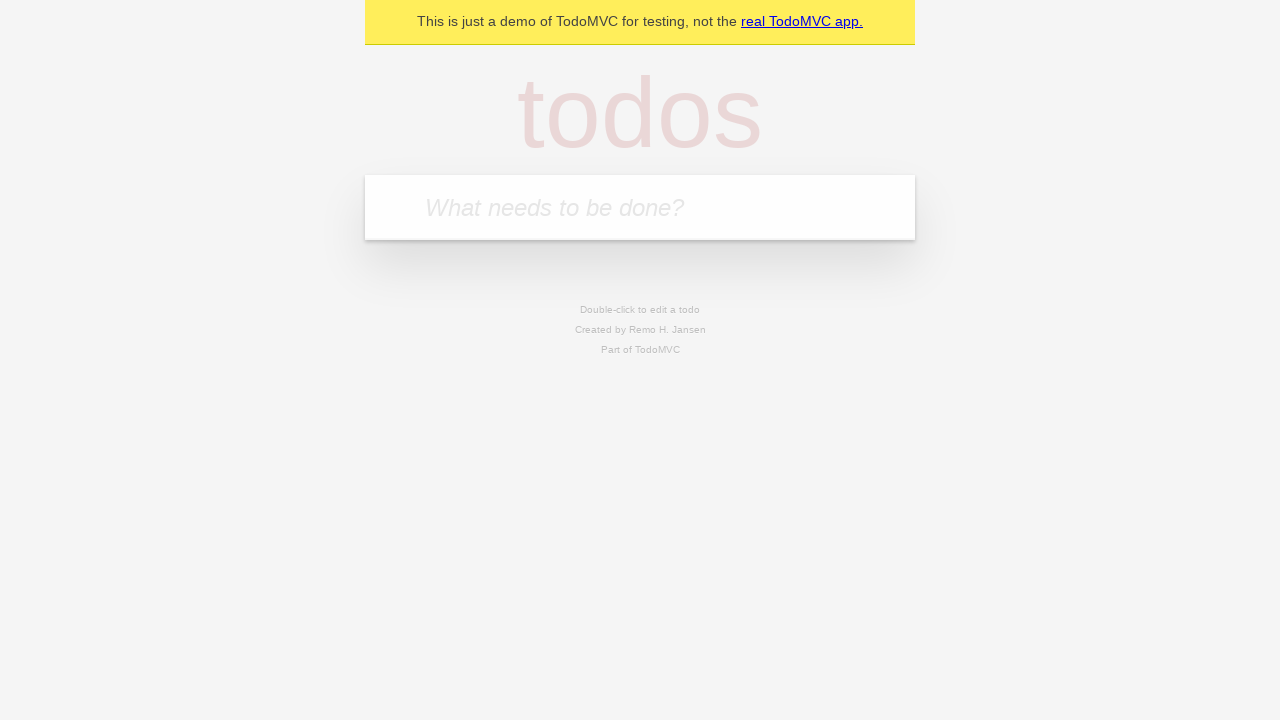

Filled todo input with 'buy some cheese' on internal:attr=[placeholder="What needs to be done?"i]
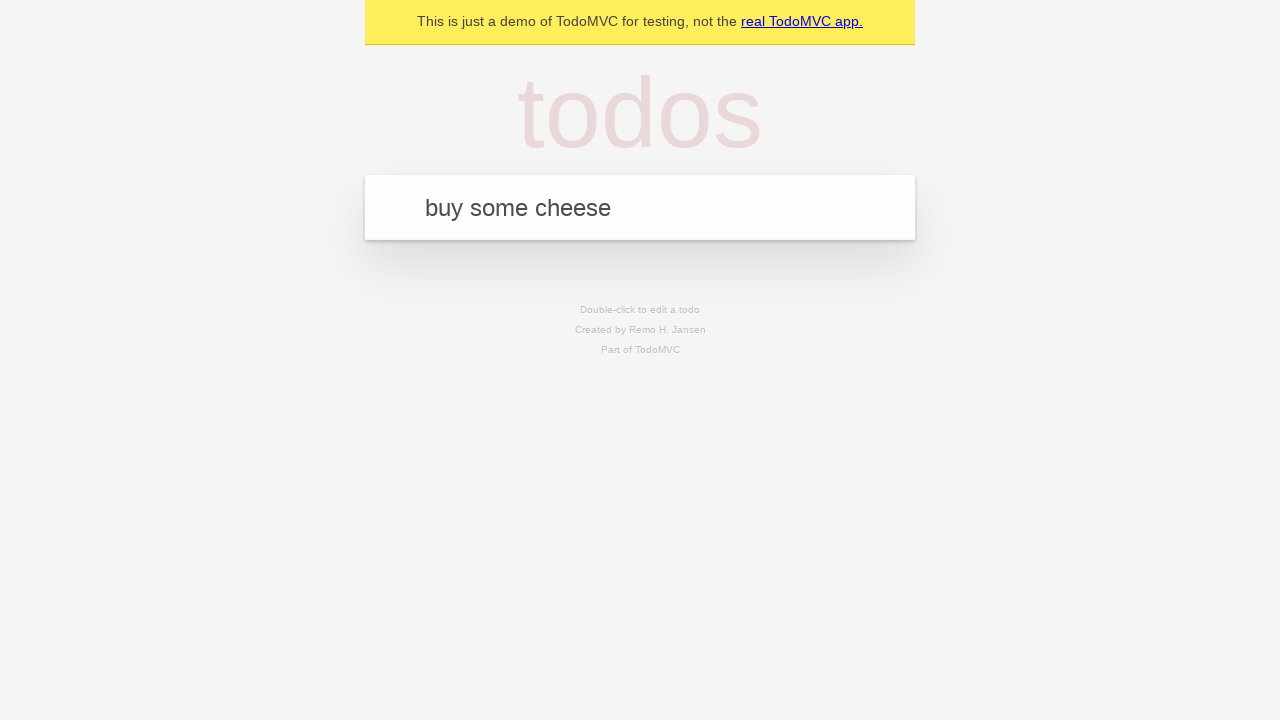

Pressed Enter to create todo 'buy some cheese' on internal:attr=[placeholder="What needs to be done?"i]
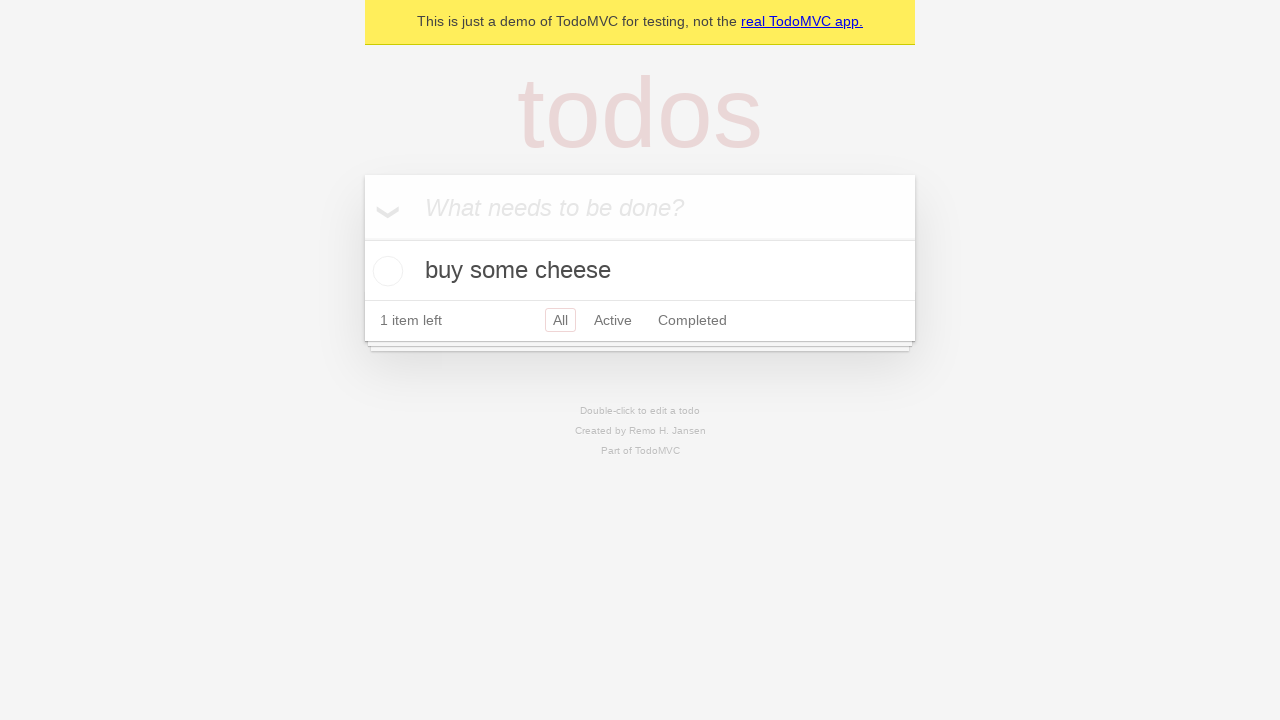

Filled todo input with 'feed the cat' on internal:attr=[placeholder="What needs to be done?"i]
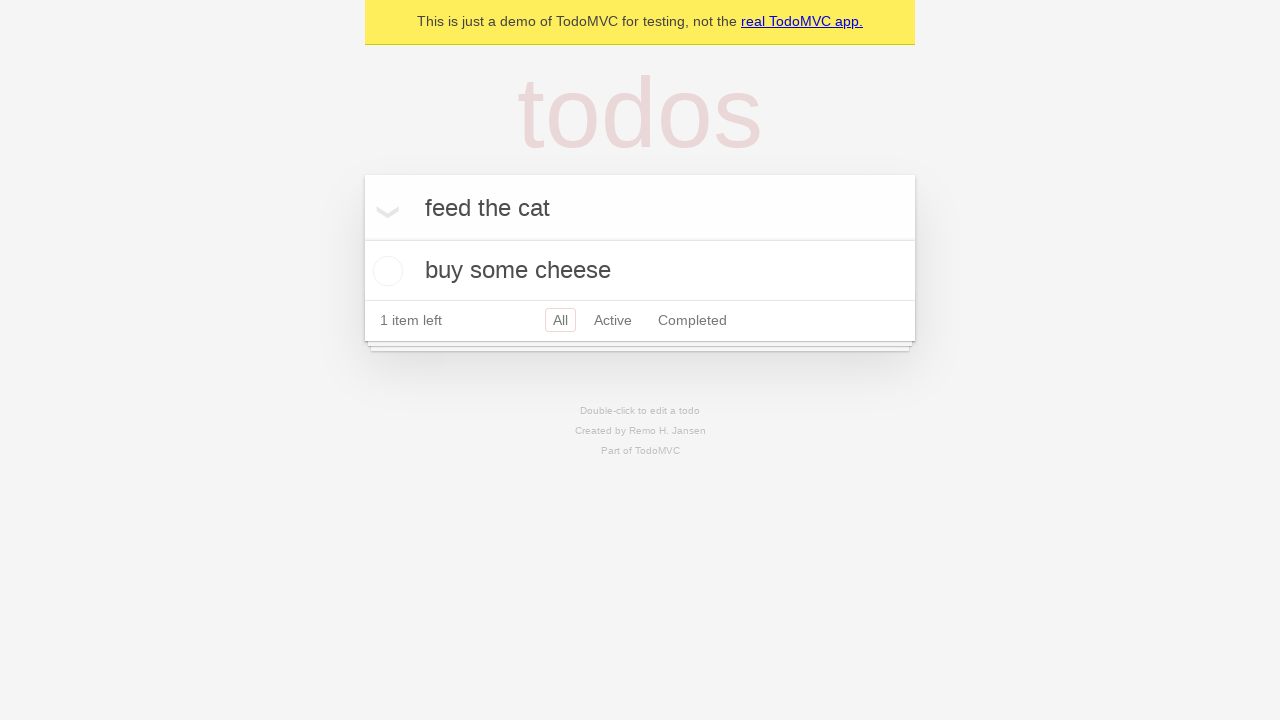

Pressed Enter to create todo 'feed the cat' on internal:attr=[placeholder="What needs to be done?"i]
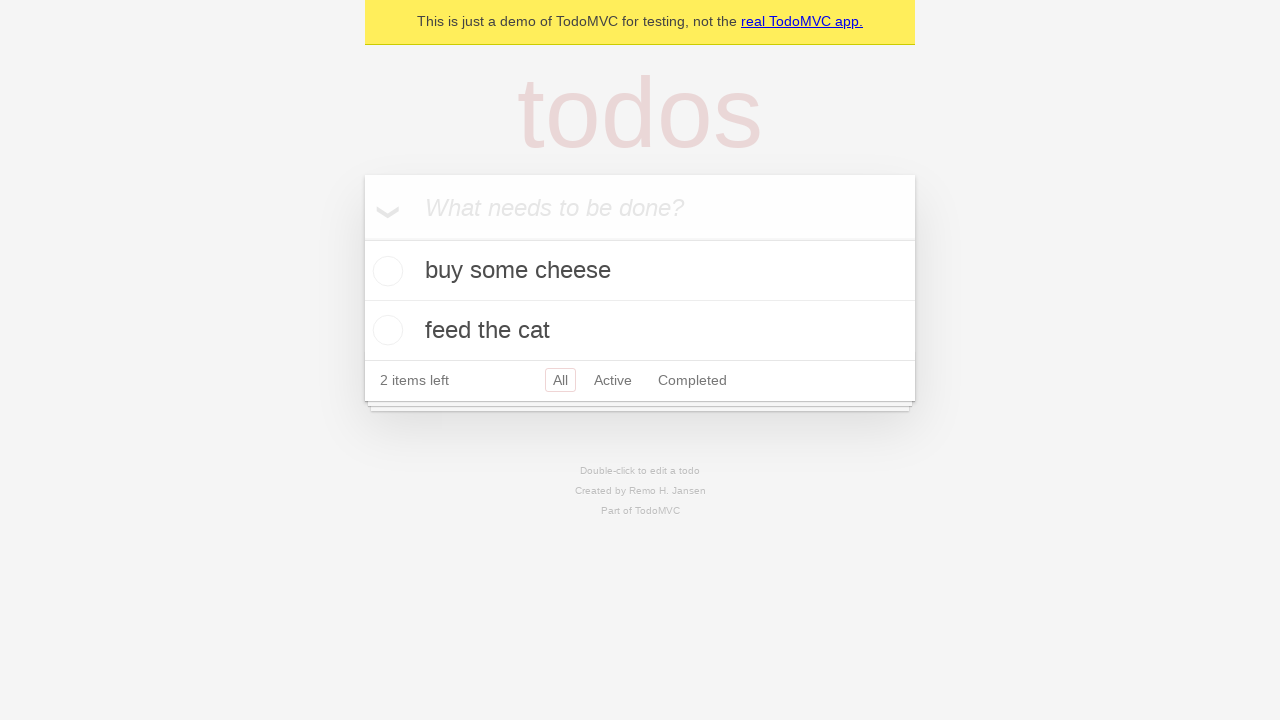

Filled todo input with 'book a doctors appointment' on internal:attr=[placeholder="What needs to be done?"i]
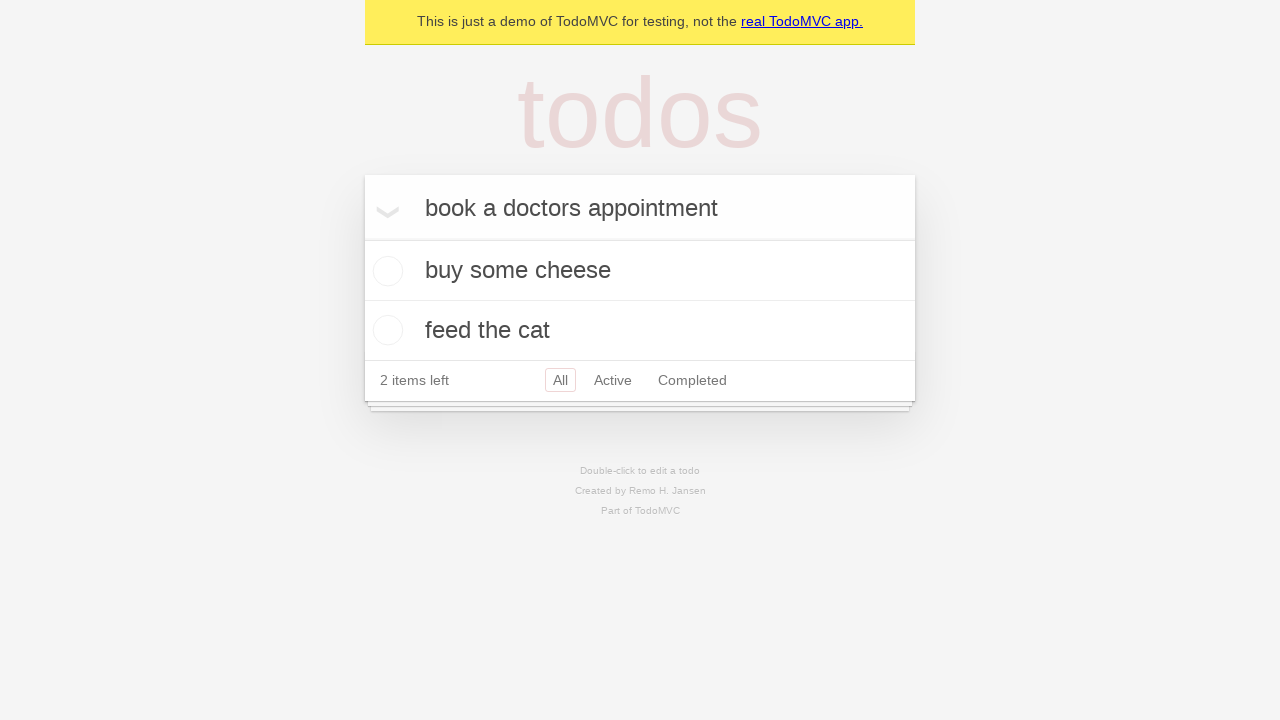

Pressed Enter to create todo 'book a doctors appointment' on internal:attr=[placeholder="What needs to be done?"i]
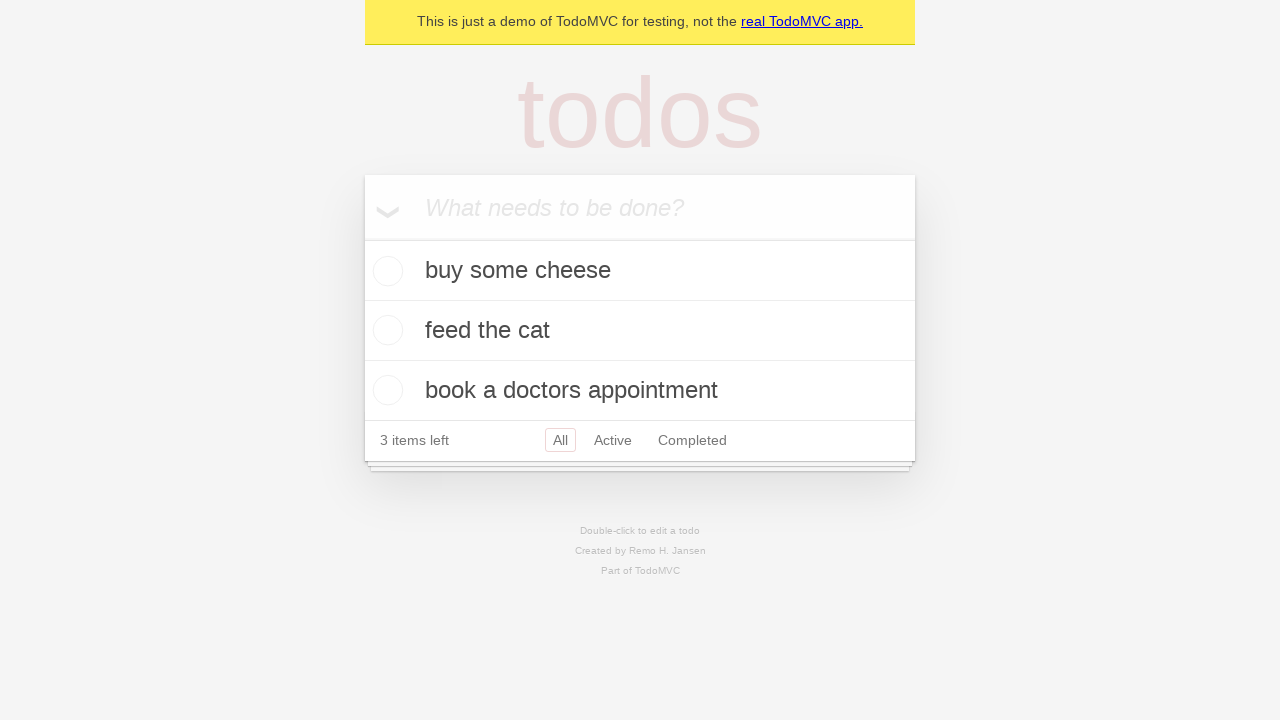

Checked the first todo item as completed at (385, 271) on .todo-list li .toggle >> nth=0
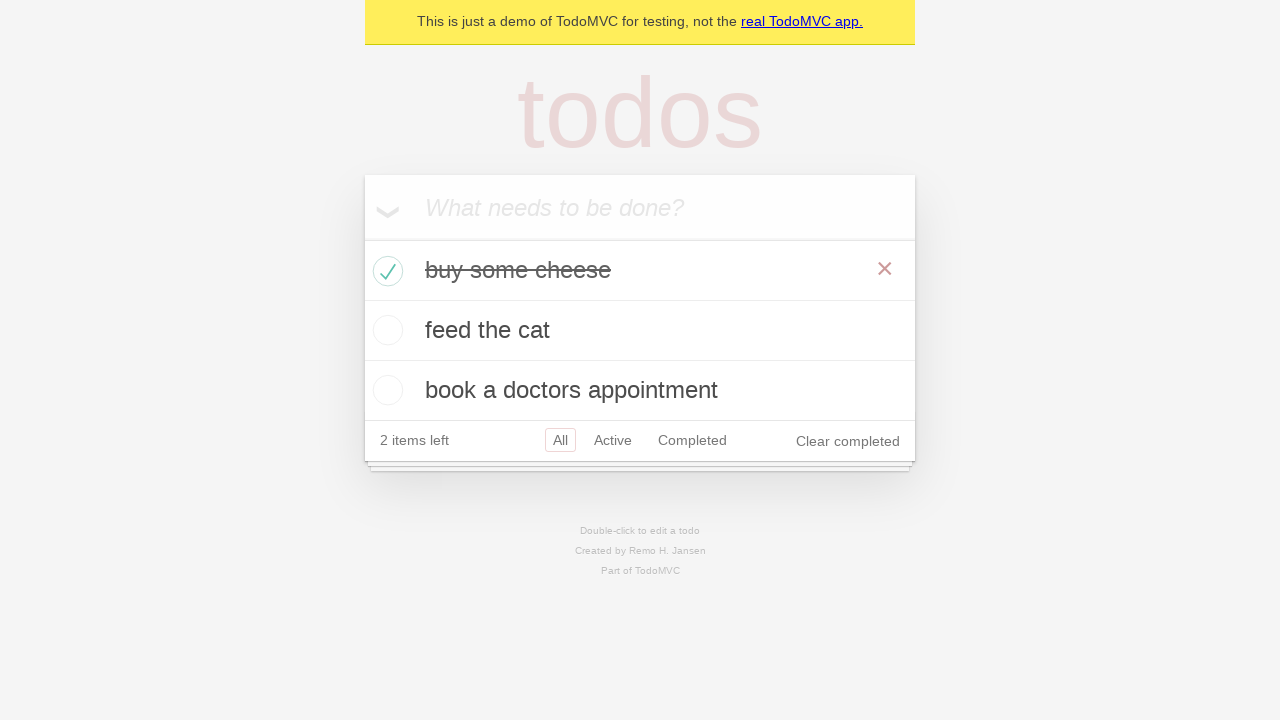

Clicked 'Clear completed' button to remove completed item at (848, 441) on internal:role=button[name="Clear completed"i]
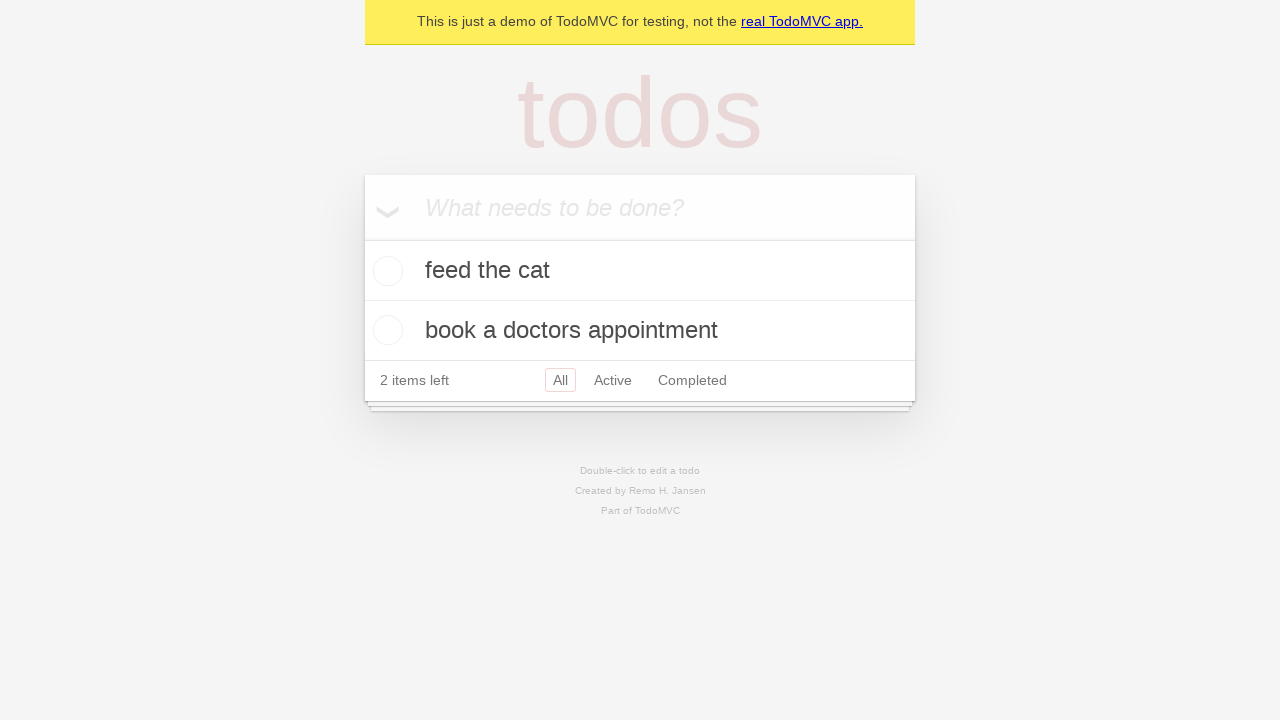

Verified 'Clear completed' button is hidden when no items are completed
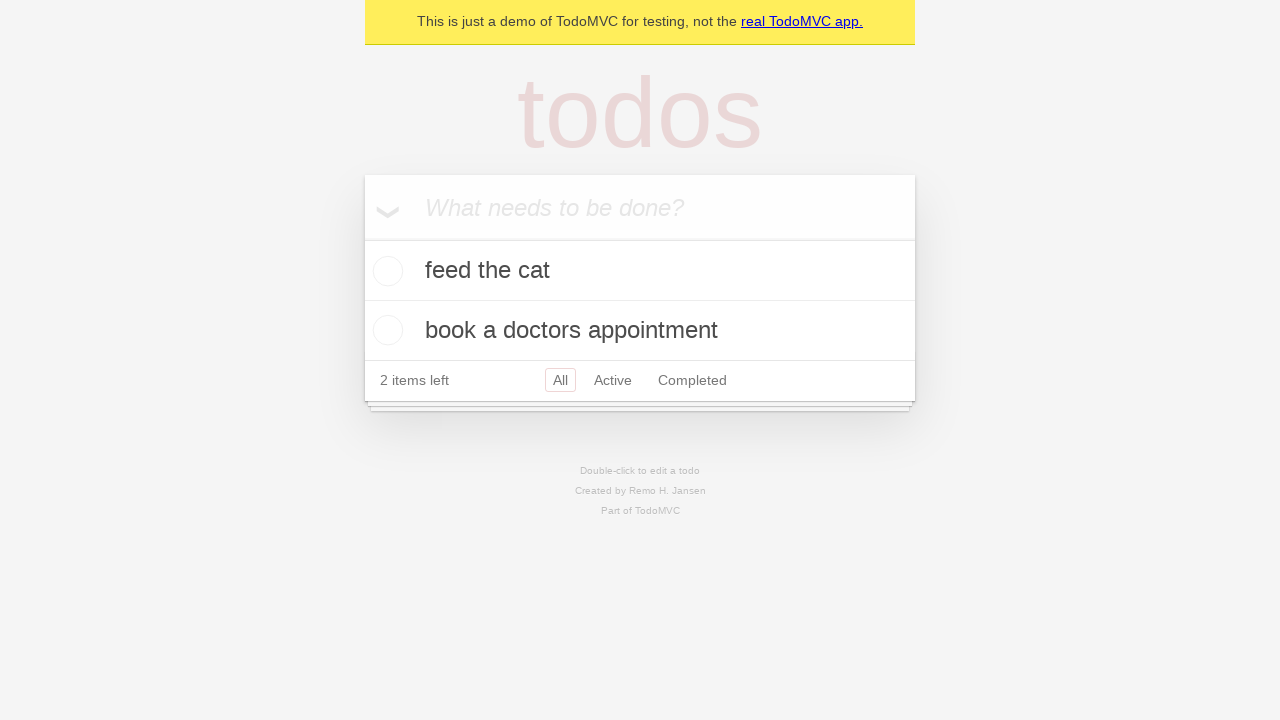

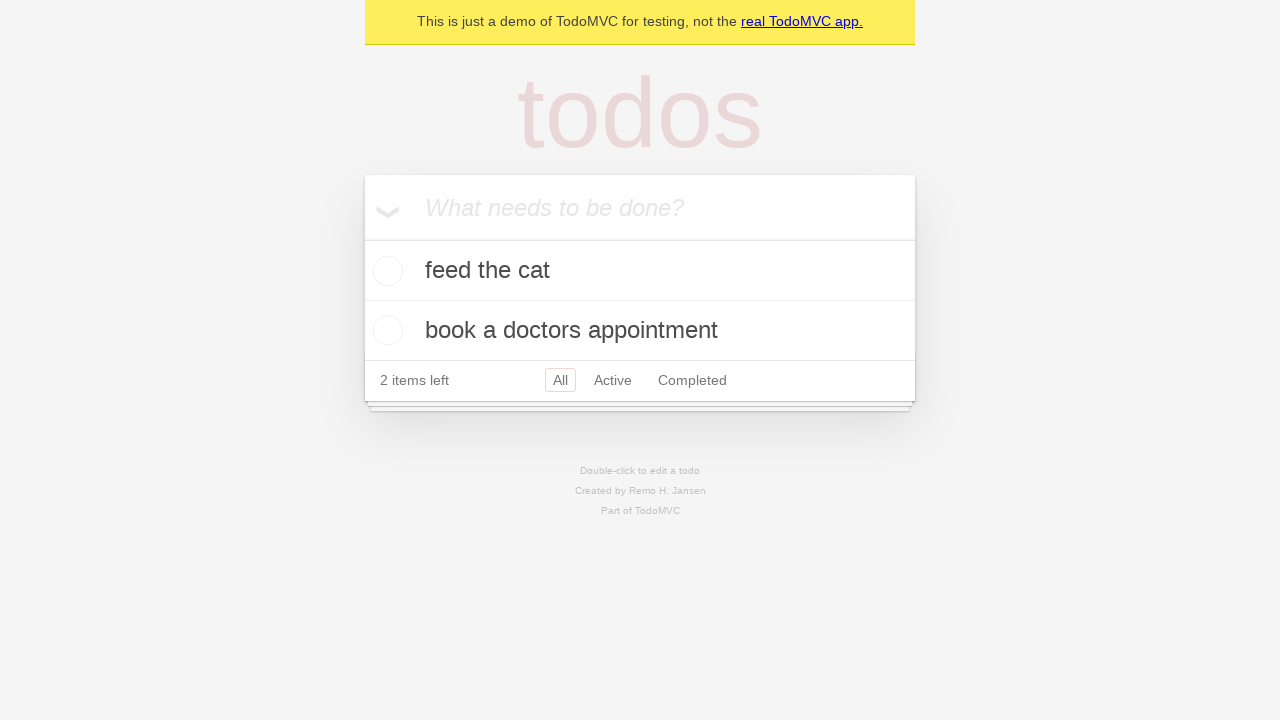